Tests search filter functionality by entering a search term and verifying all displayed results match the search

Starting URL: https://rahulshettyacademy.com/seleniumPractise/#/offers

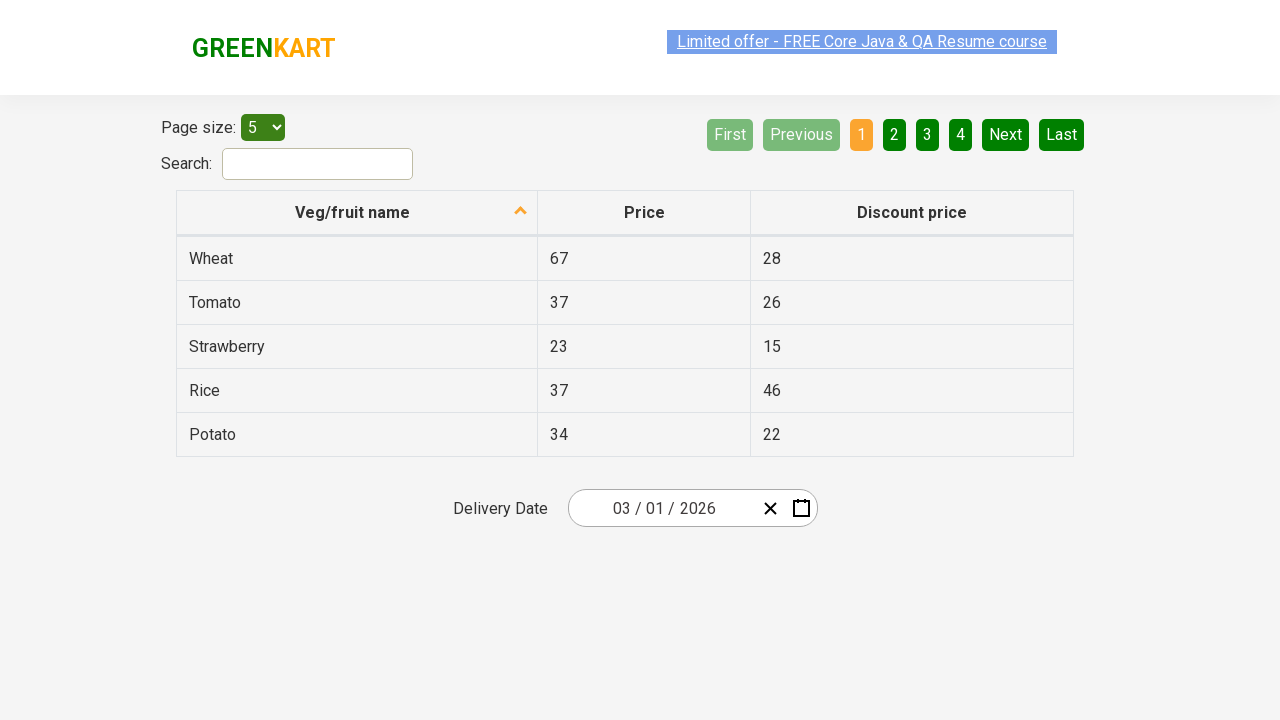

Waited for page to load (networkidle state)
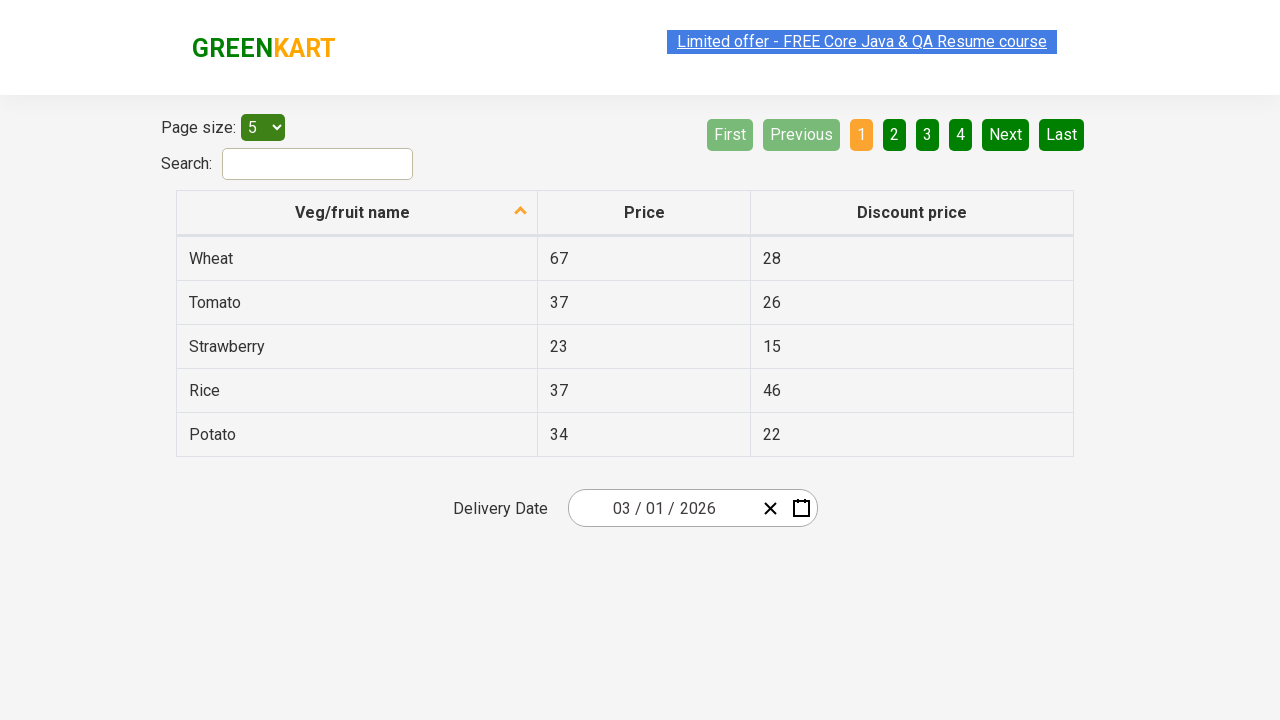

Entered search term 'Rice' in search field on #search-field
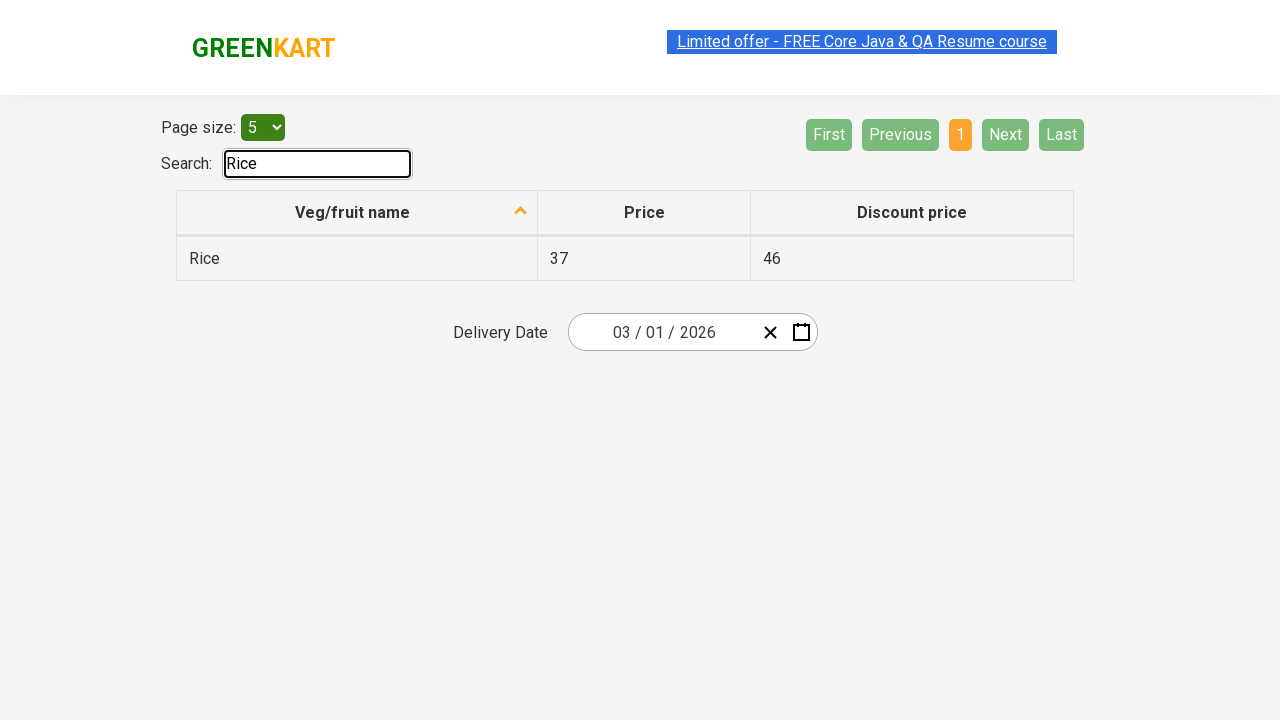

Waited for search results to filter
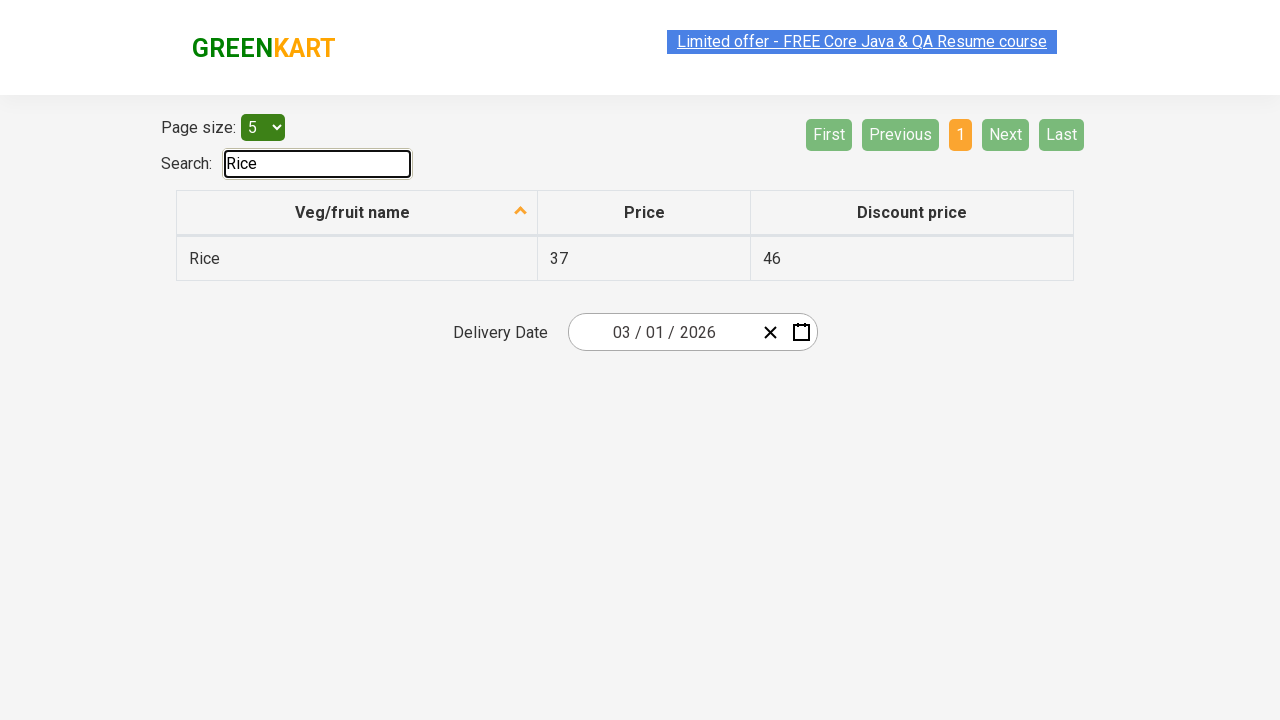

Retrieved all 1 search result items
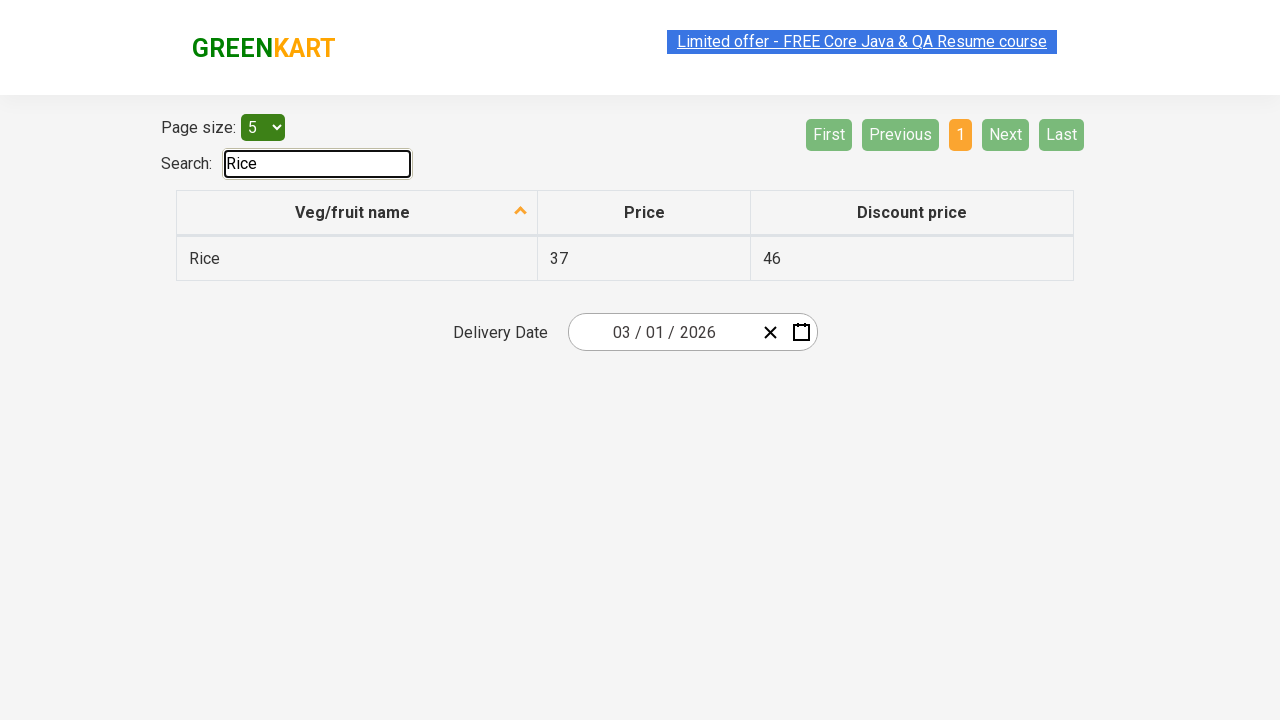

Verified search result 'Rice' contains search term 'Rice'
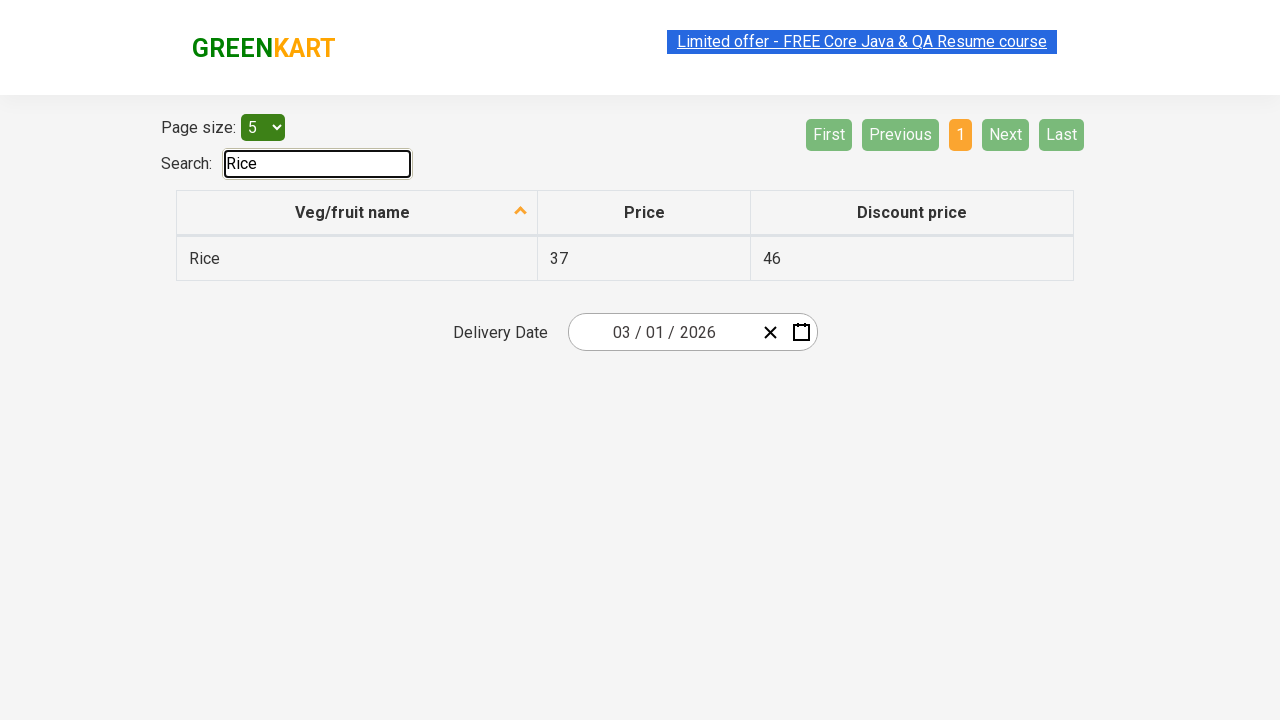

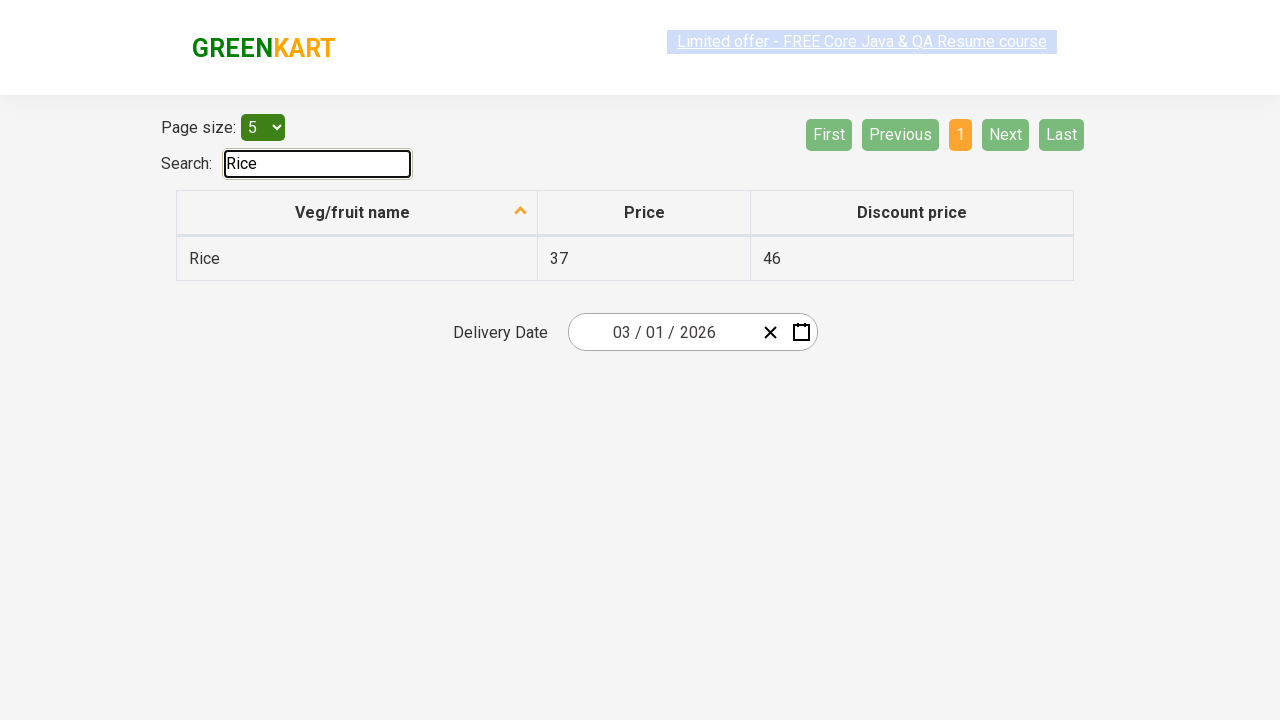